Tests an e-commerce shopping flow on DemoBlaze: navigates to Laptops category, adds "Sony vaio i5" and "Dell i7 8gb" to cart (accepting confirmation alerts), then navigates to cart and removes "Sony vaio i5" from the cart.

Starting URL: https://www.demoblaze.com/index.html

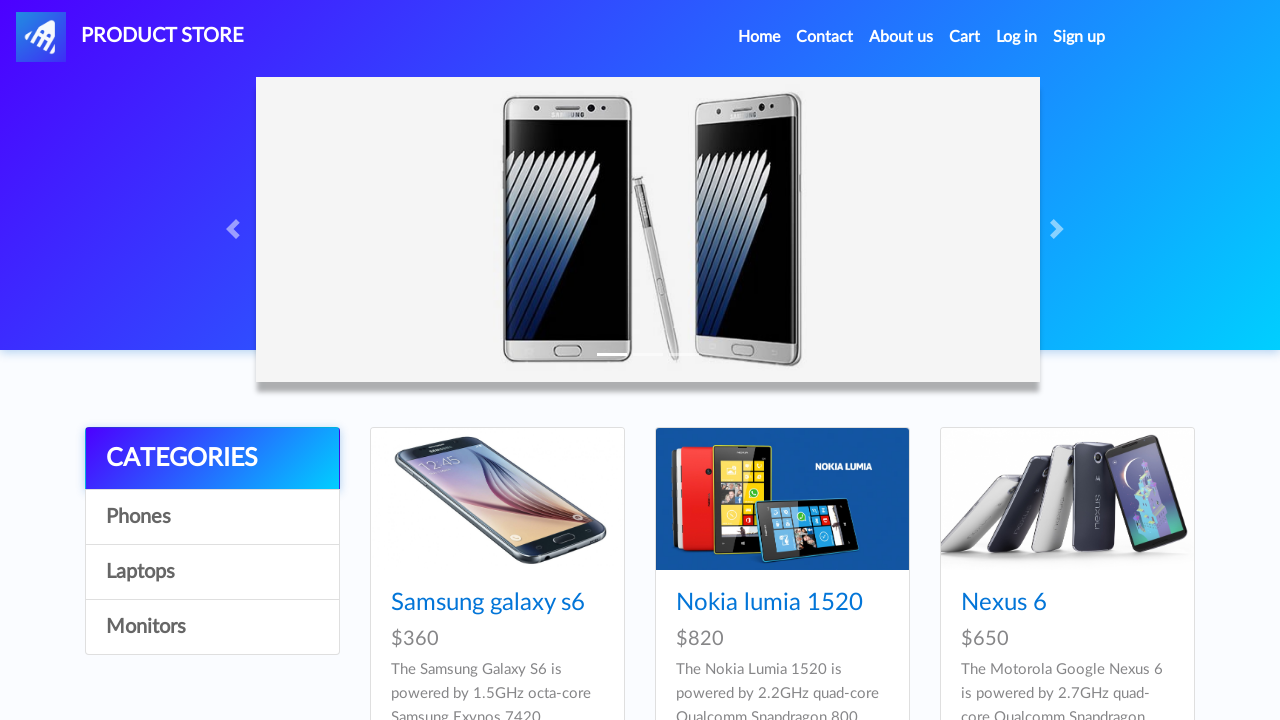

Clicked on Laptops category at (212, 572) on a:has-text('Laptops')
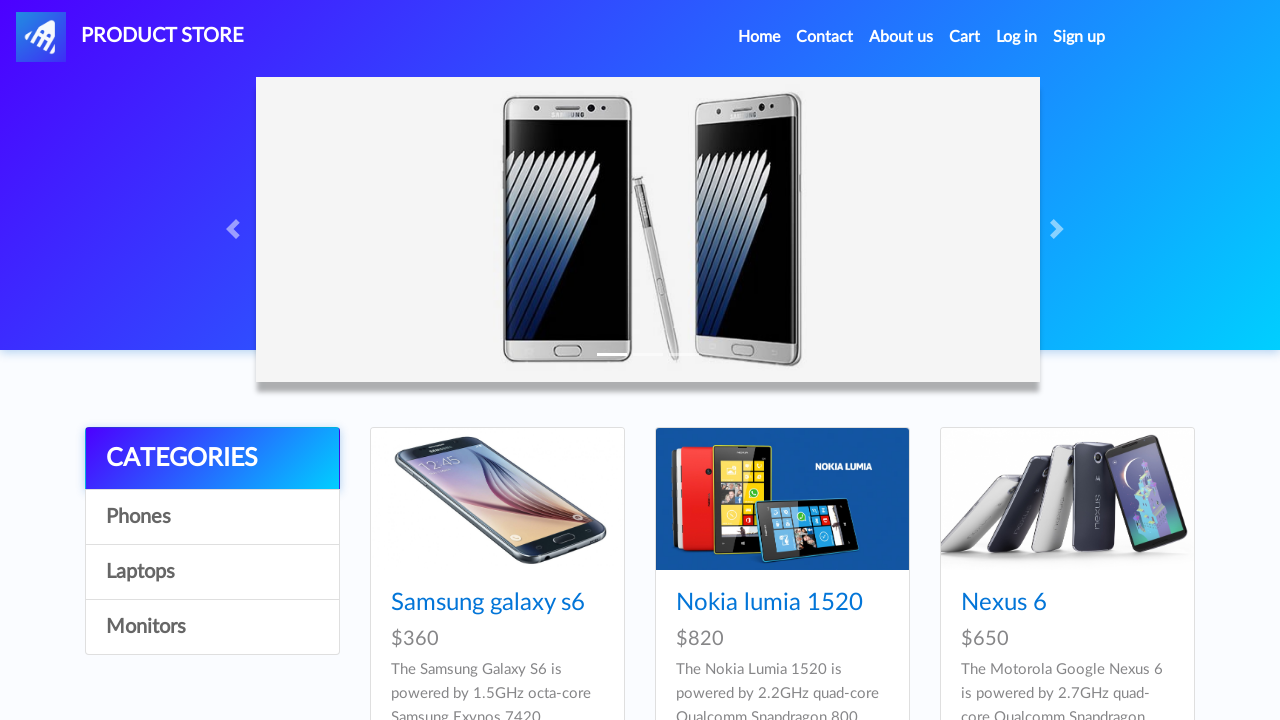

Waited for Laptops category to load
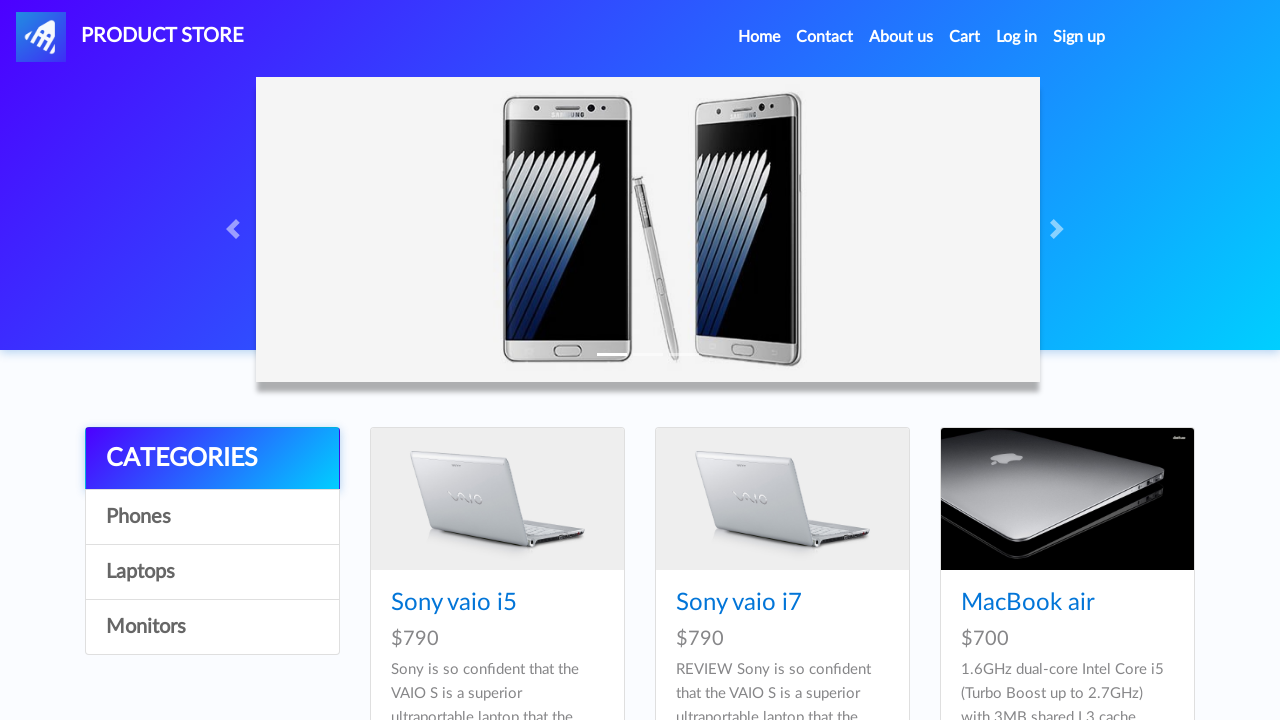

Clicked on Sony vaio i5 product at (454, 603) on a:has-text('Sony vaio i5')
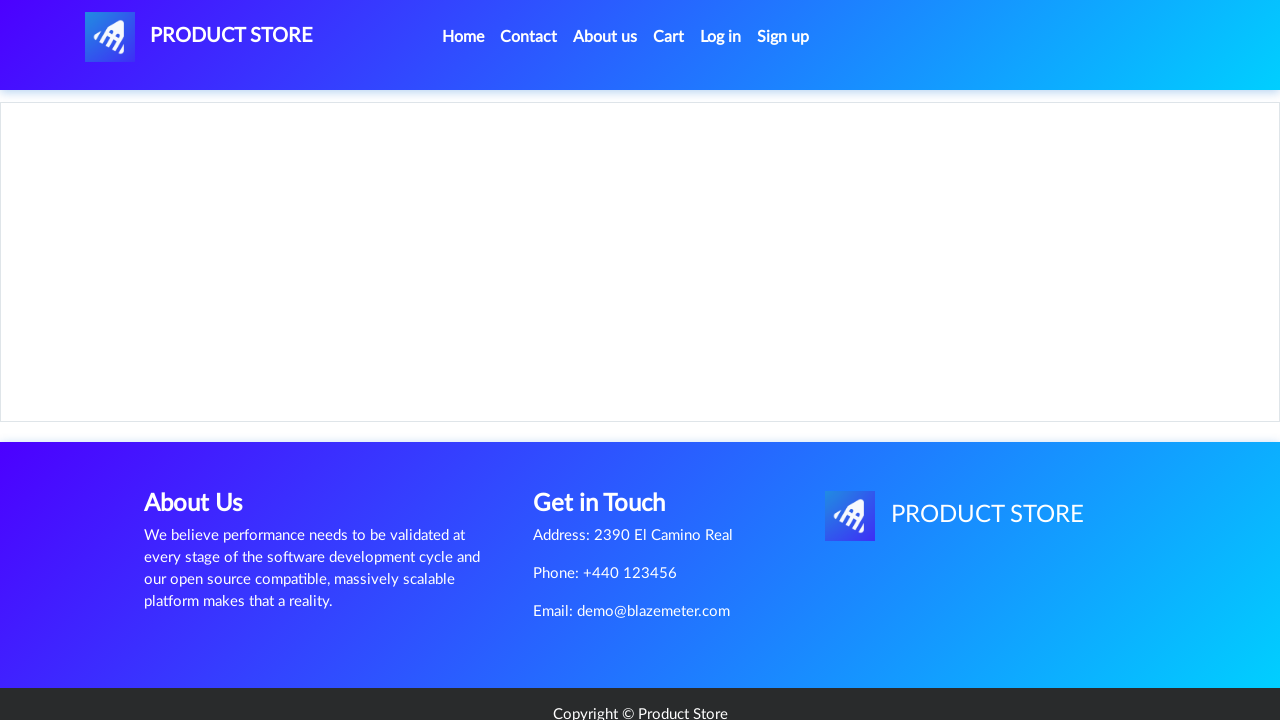

Product details page loaded with price element
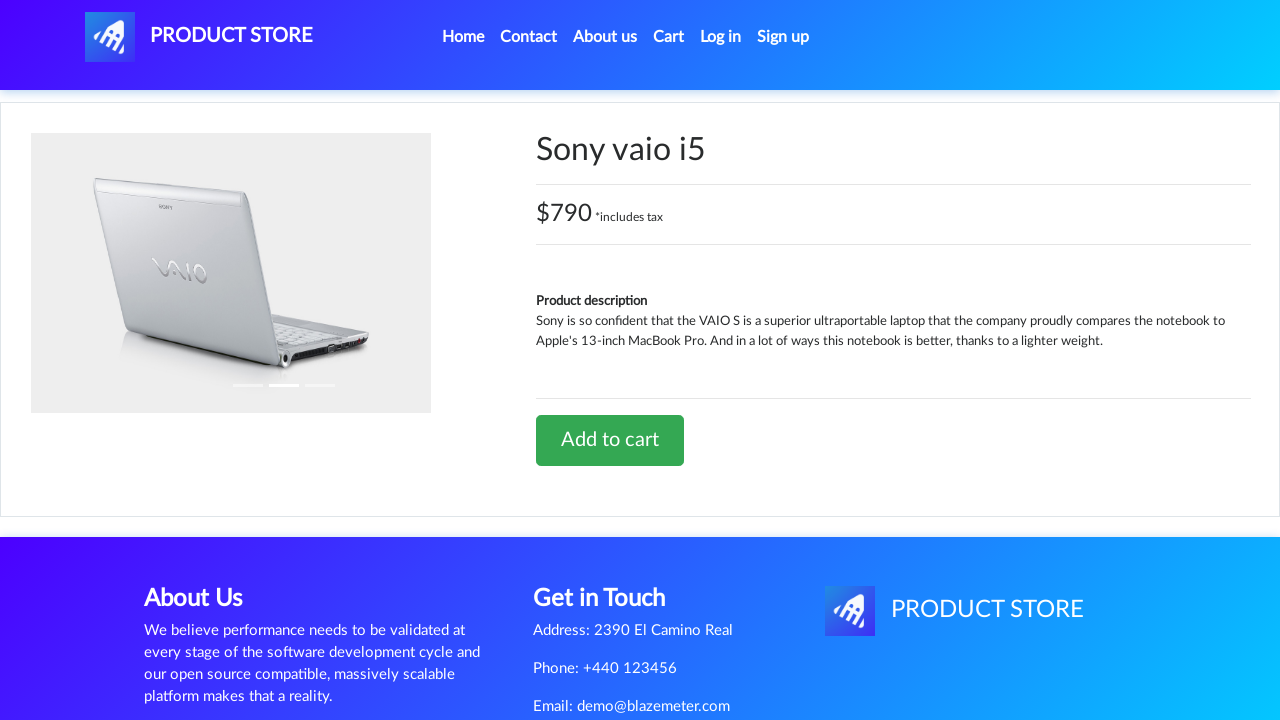

Set up alert handler to accept confirmation dialogs
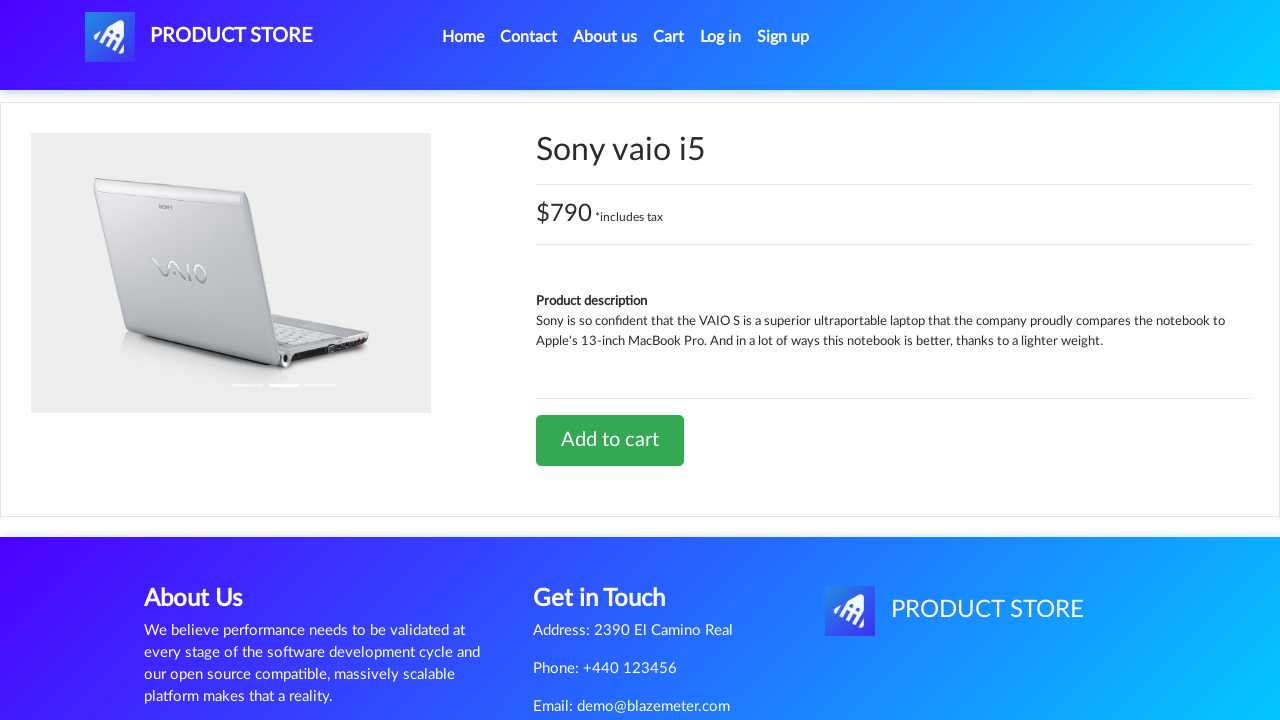

Clicked 'Add to cart' button for Sony vaio i5 at (610, 440) on a:has-text('Add to cart')
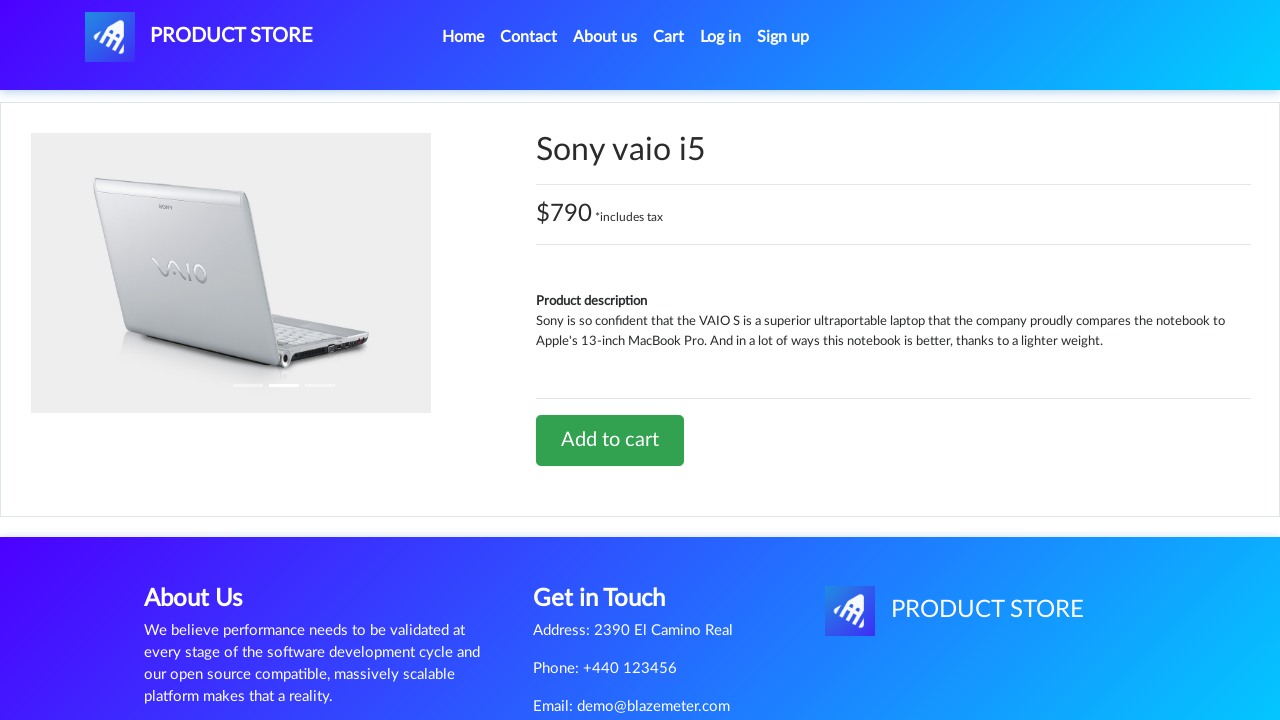

Waited for confirmation alert to be handled
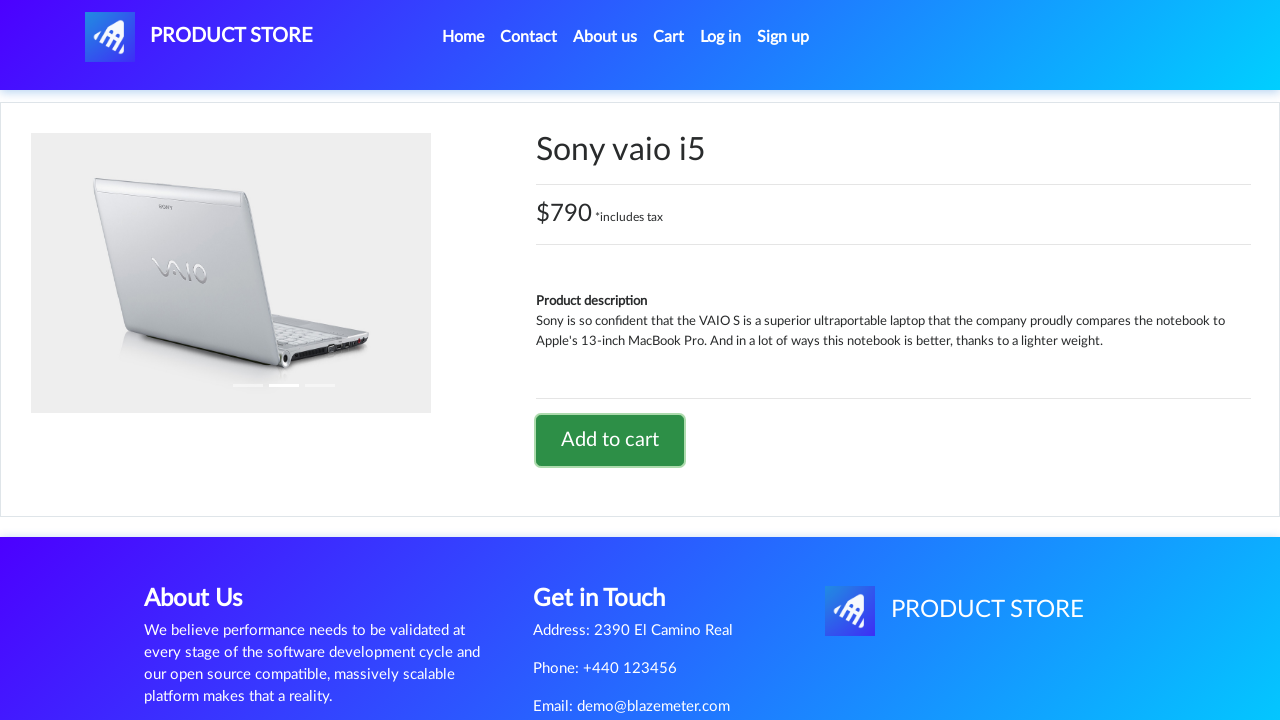

Clicked Home to navigate back to main page at (463, 37) on a:has-text('Home')
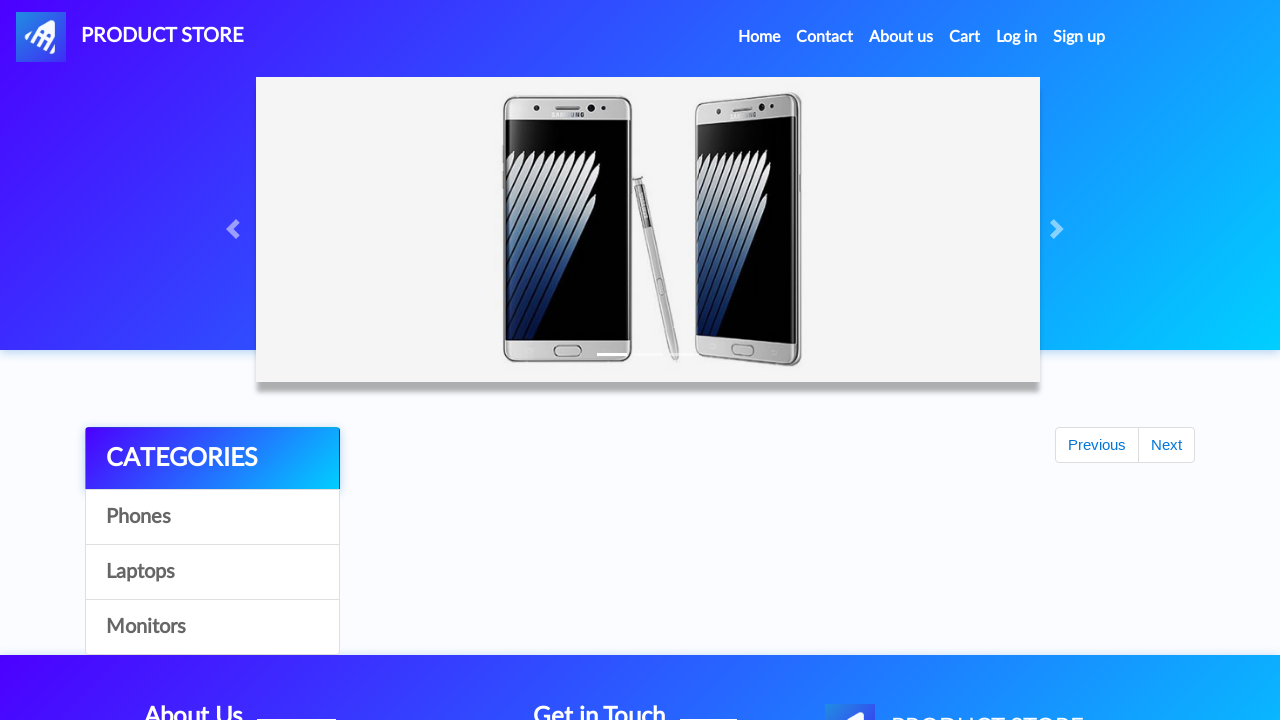

Waited for home page to load
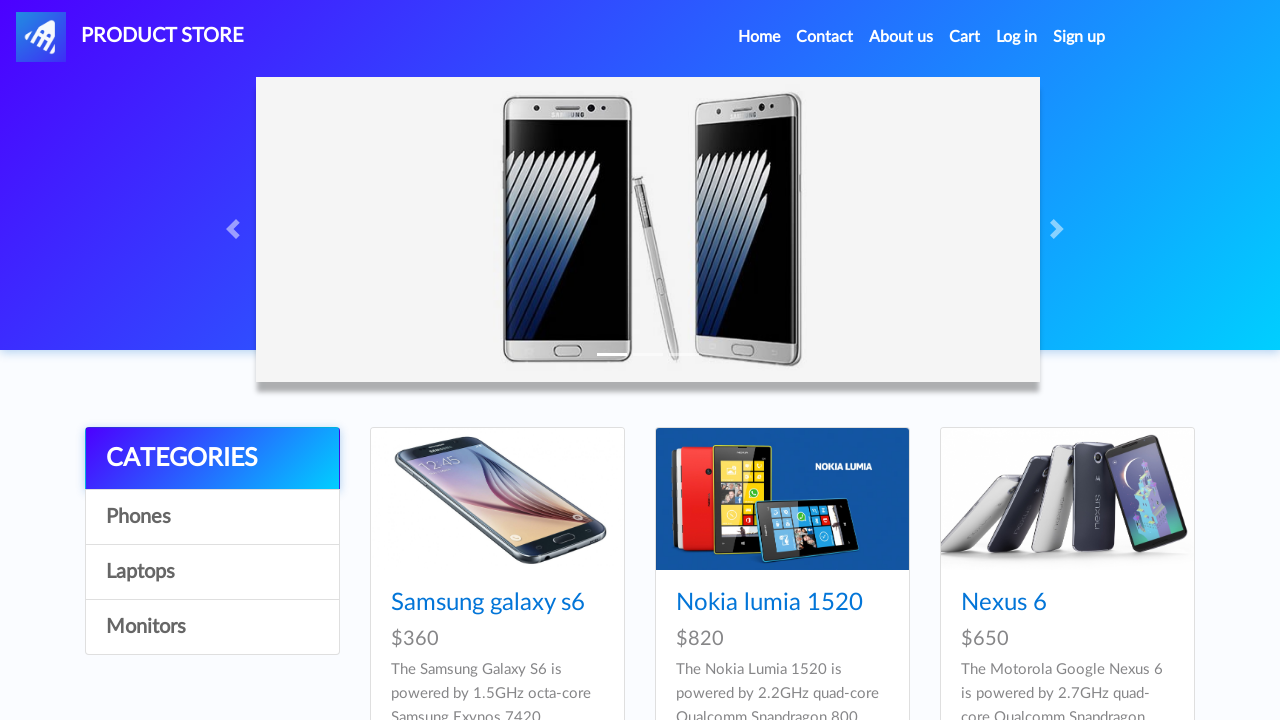

Clicked on Laptops category again at (212, 572) on a:has-text('Laptops')
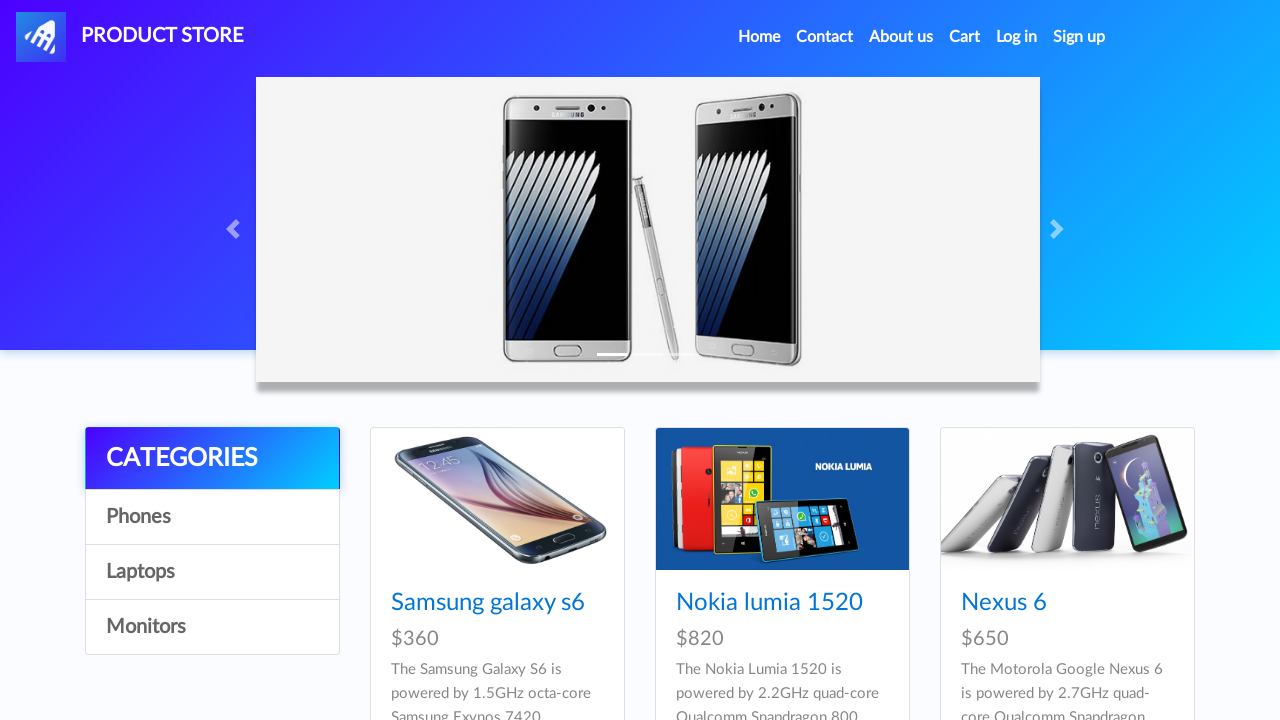

Waited for Laptops category to load
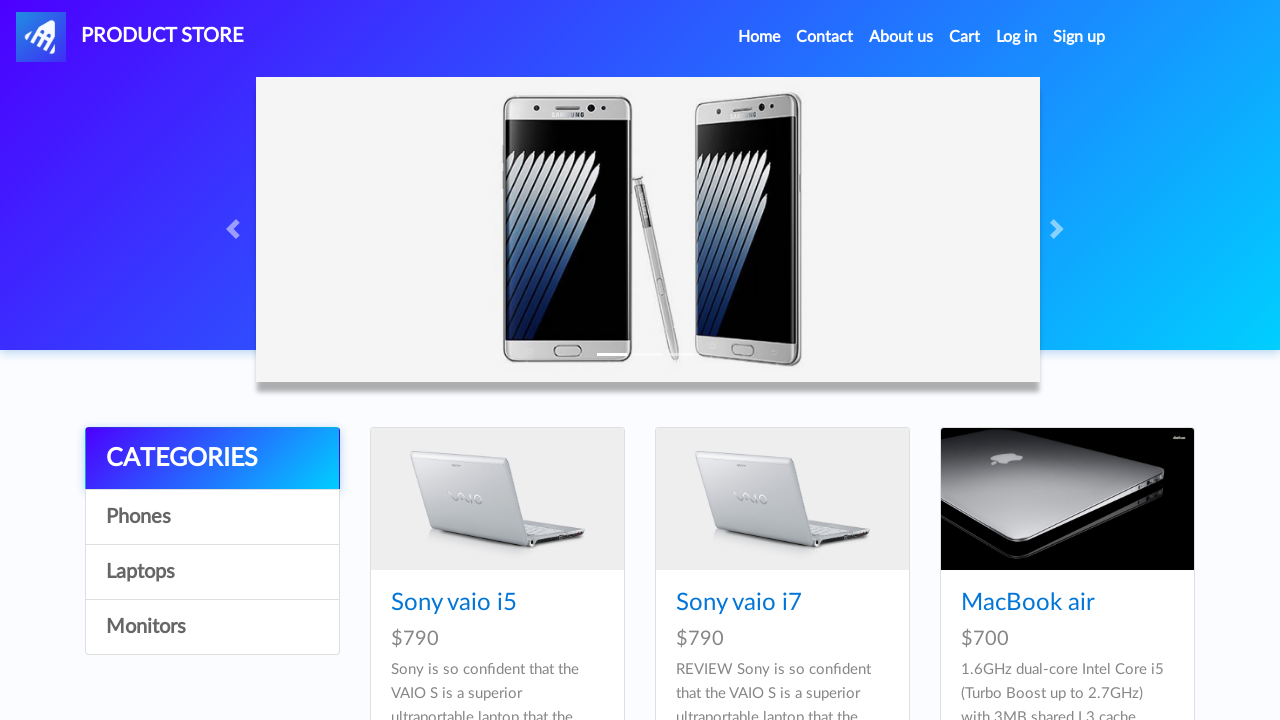

Clicked on Dell i7 8gb product at (448, 361) on a:has-text('Dell i7 8gb')
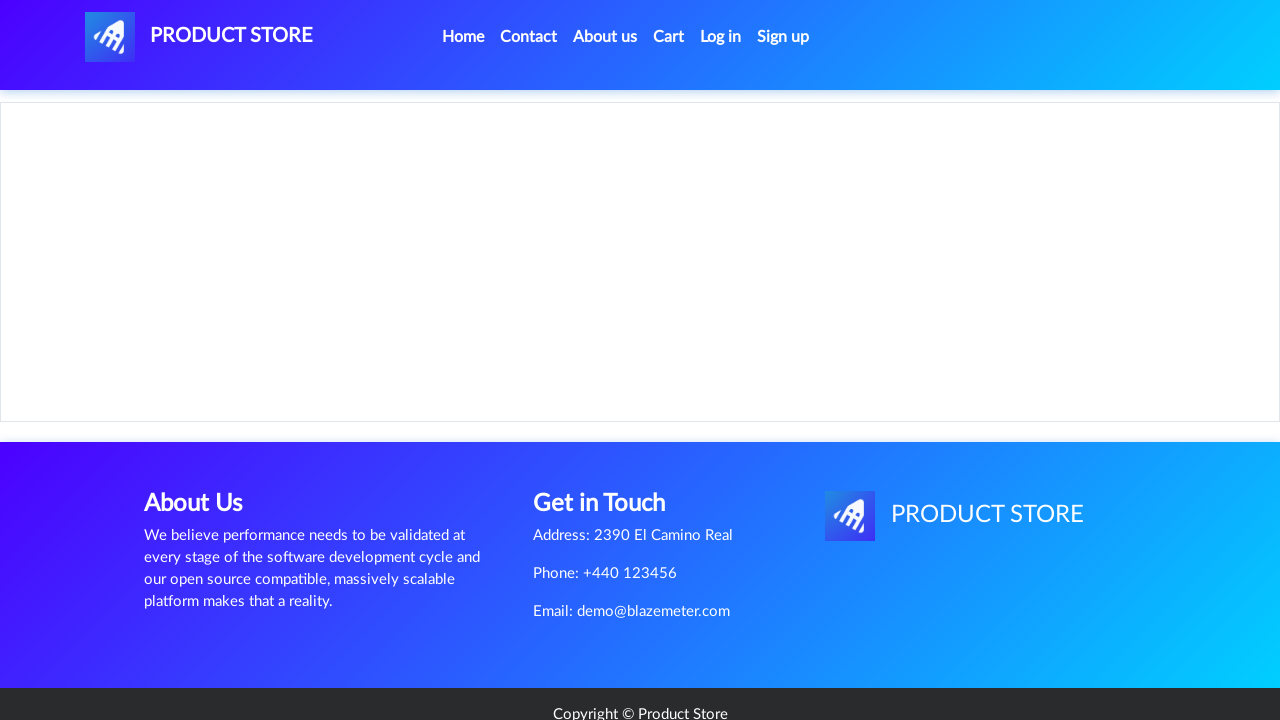

Dell i7 8gb product details page loaded
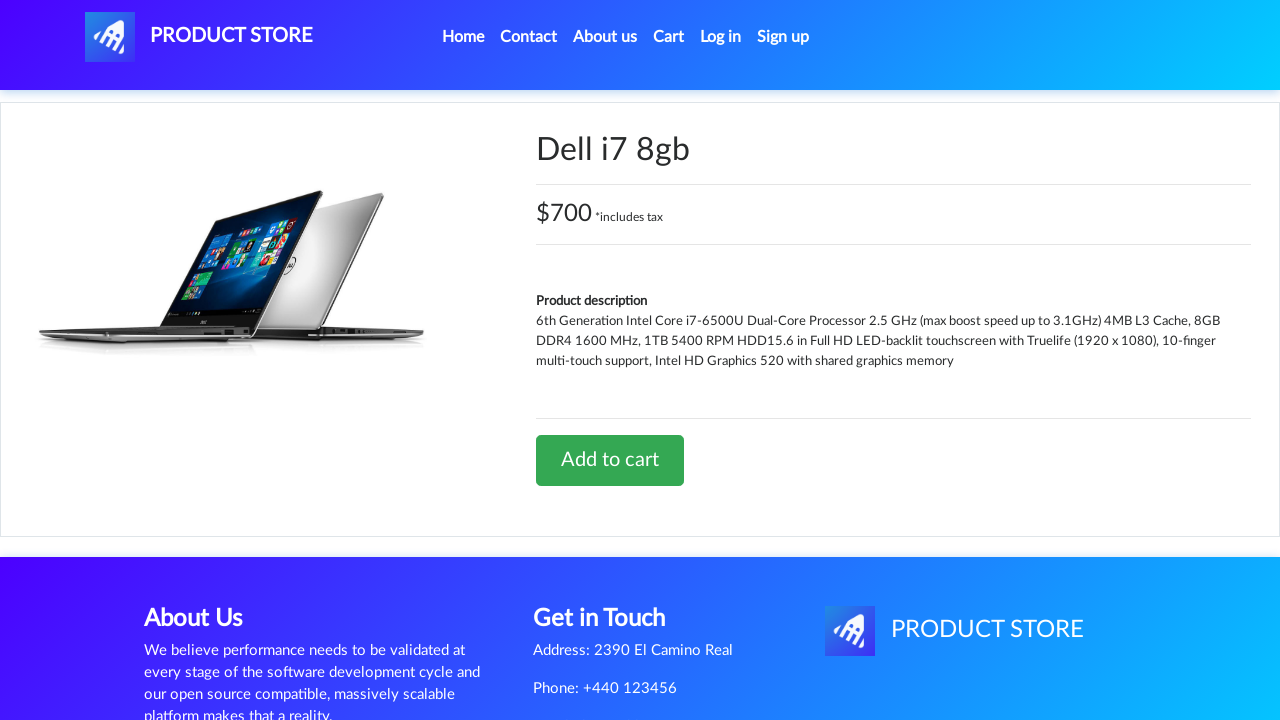

Clicked 'Add to cart' button for Dell i7 8gb at (610, 460) on a:has-text('Add to cart')
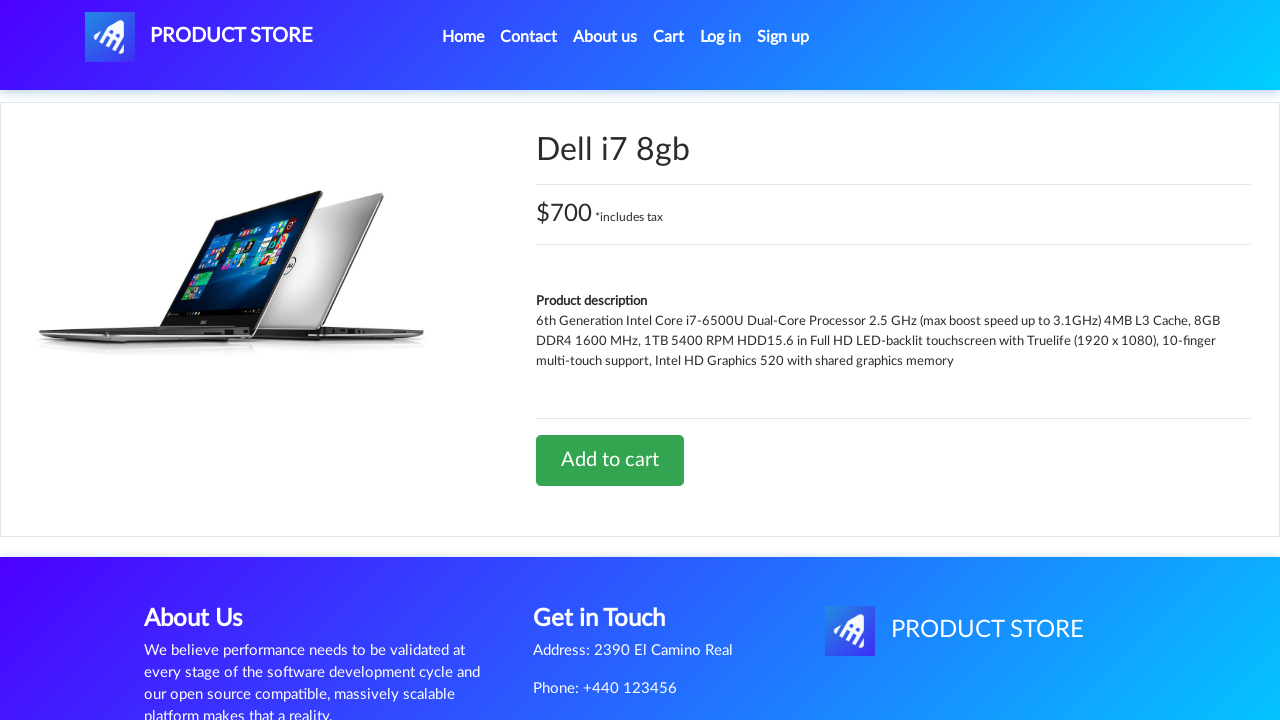

Waited for confirmation alert to be handled
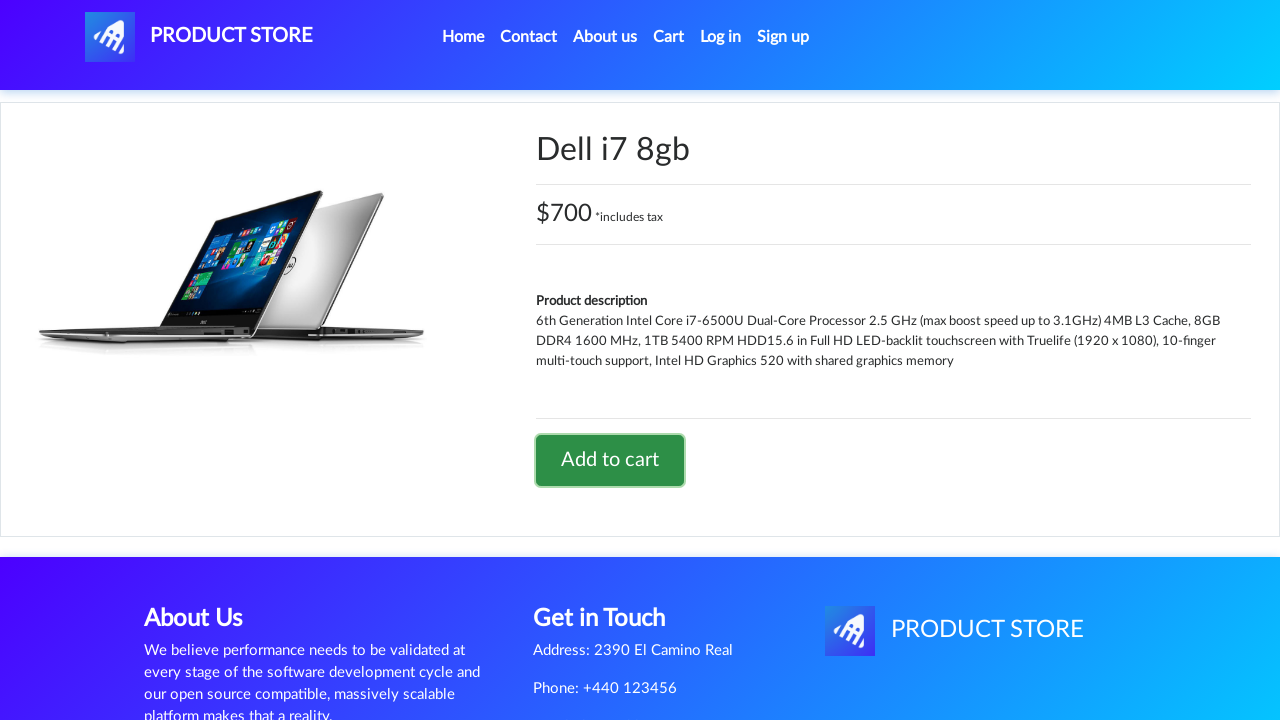

Clicked Home to navigate back to main page at (463, 37) on a:has-text('Home')
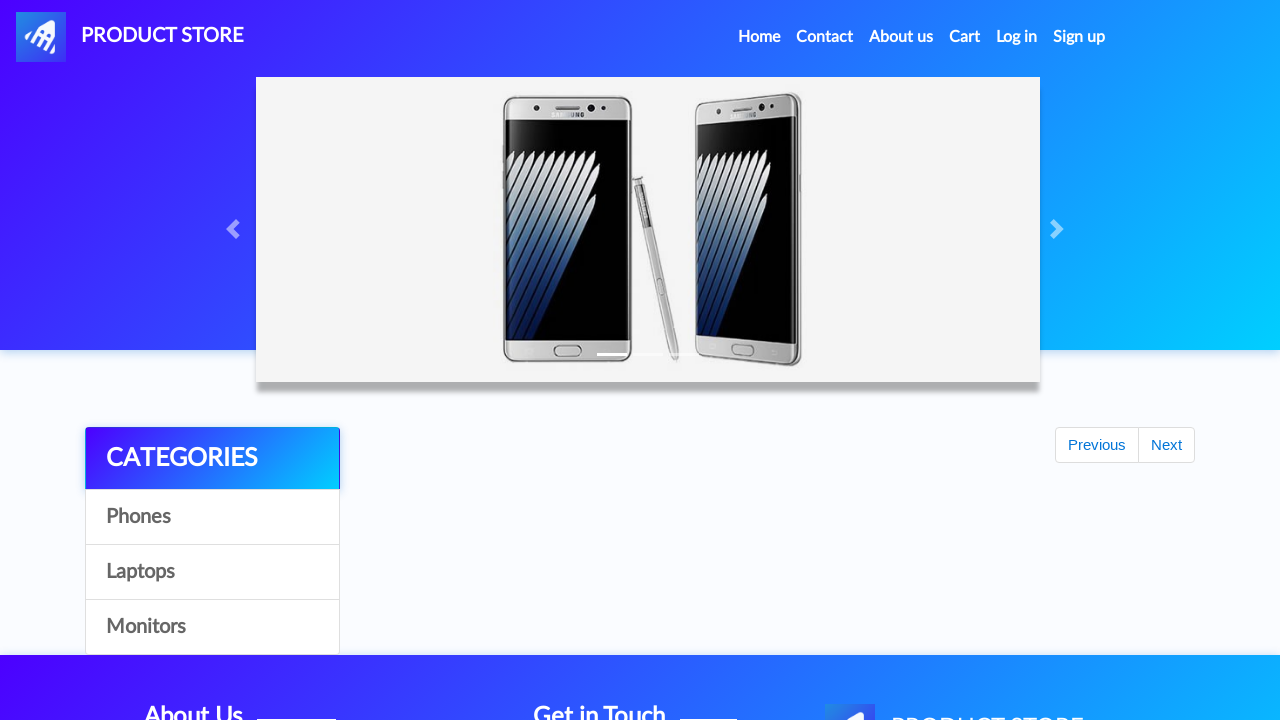

Waited for home page to load
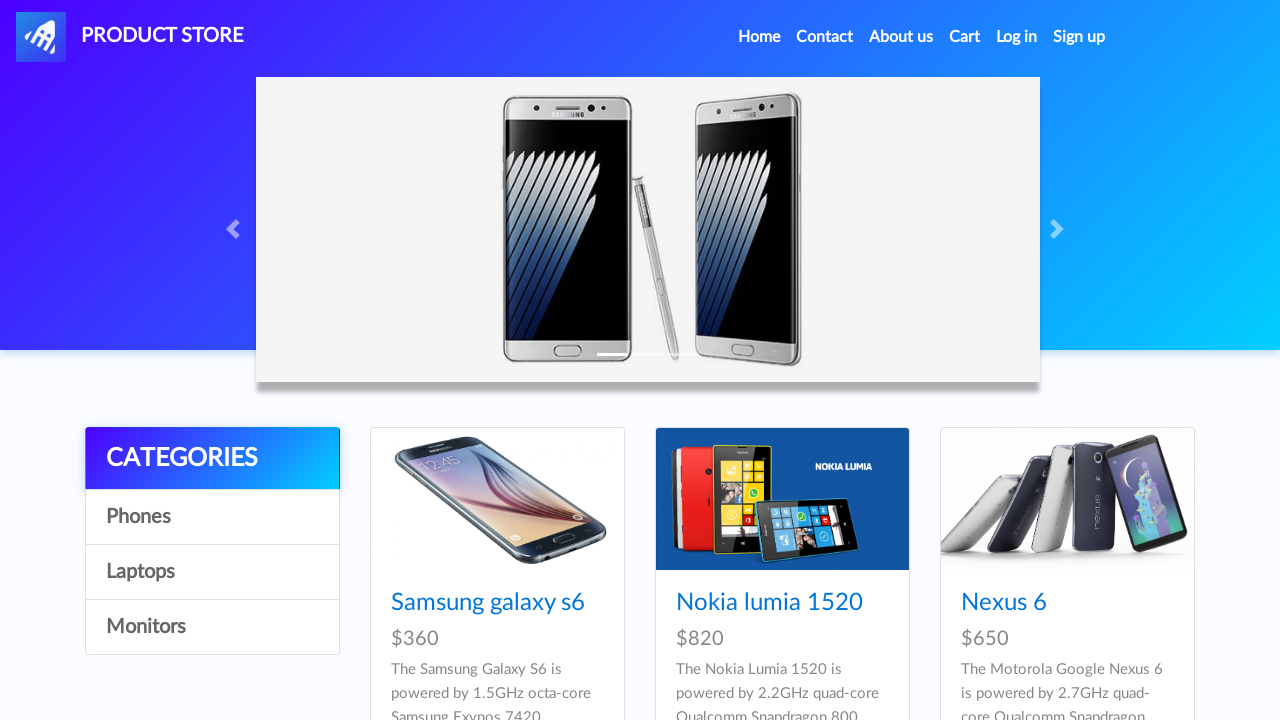

Clicked on Cart to navigate to shopping cart at (965, 37) on a:has-text('Cart')
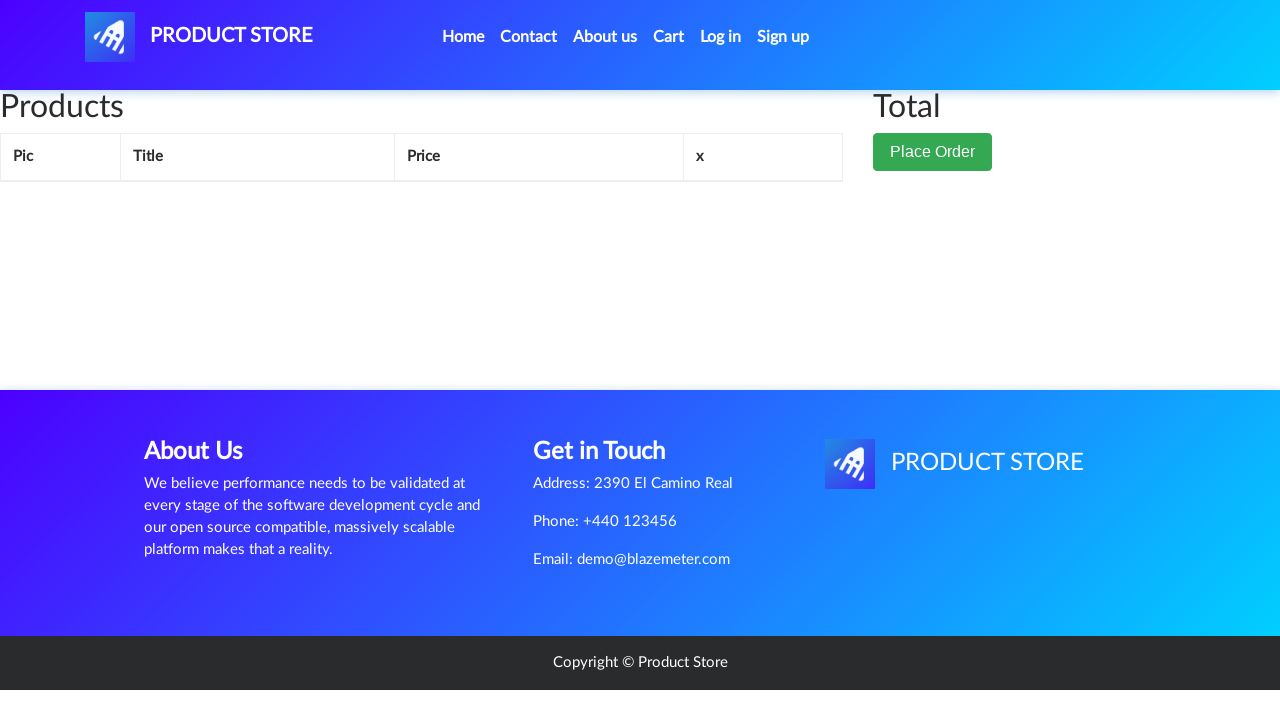

Waited for cart page to load with both products
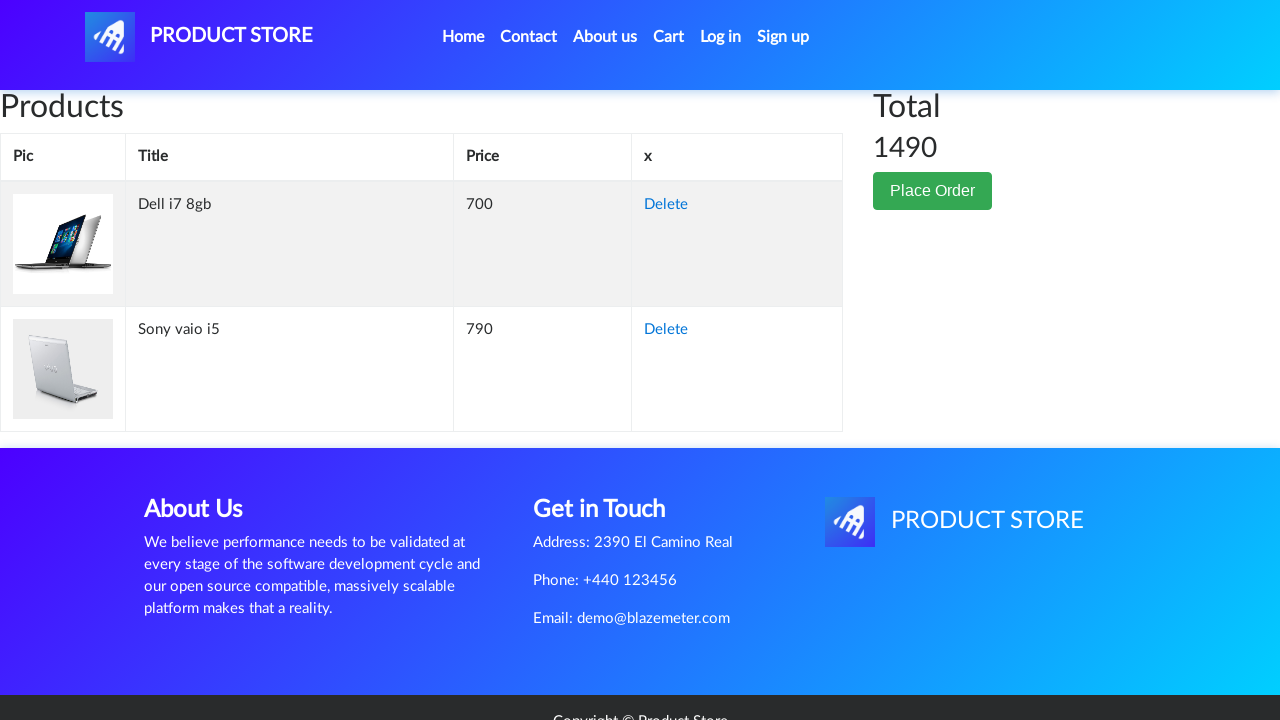

Clicked delete button to remove Sony vaio i5 from cart at (666, 330) on xpath=//tr[contains(.,'Sony vaio i5')]/td[4]/a
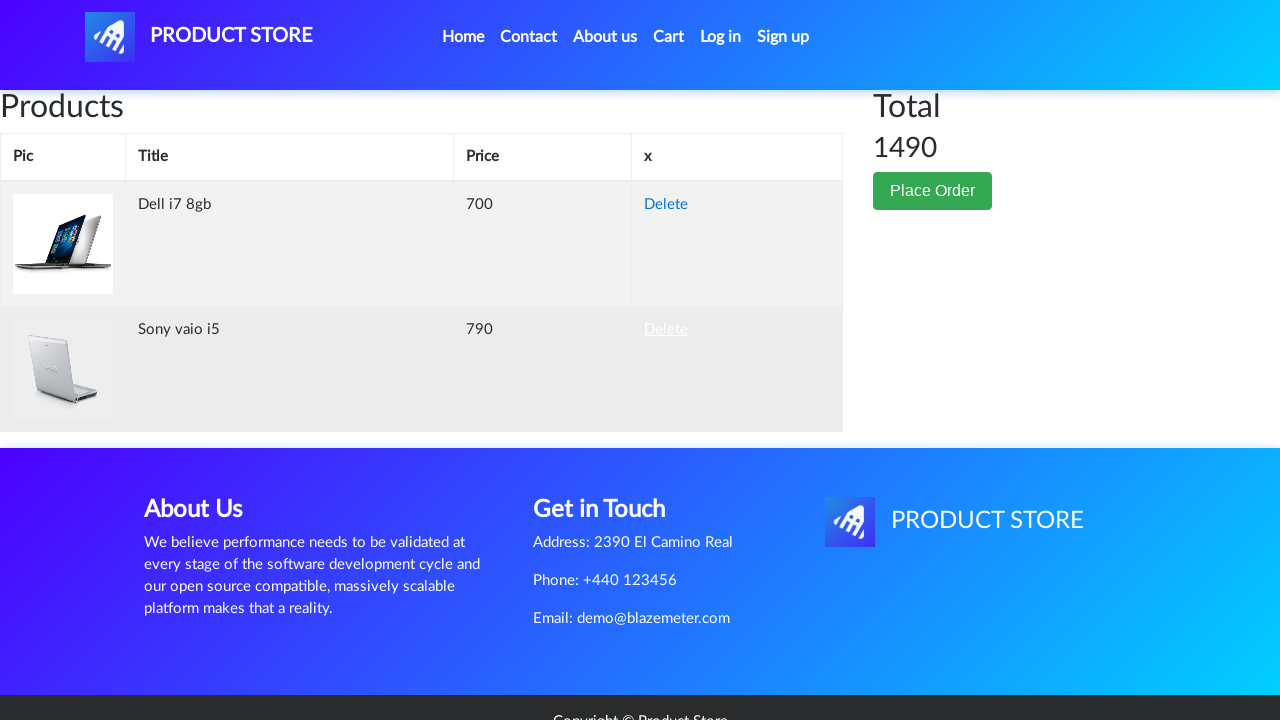

Waited for Sony vaio i5 to be removed from cart
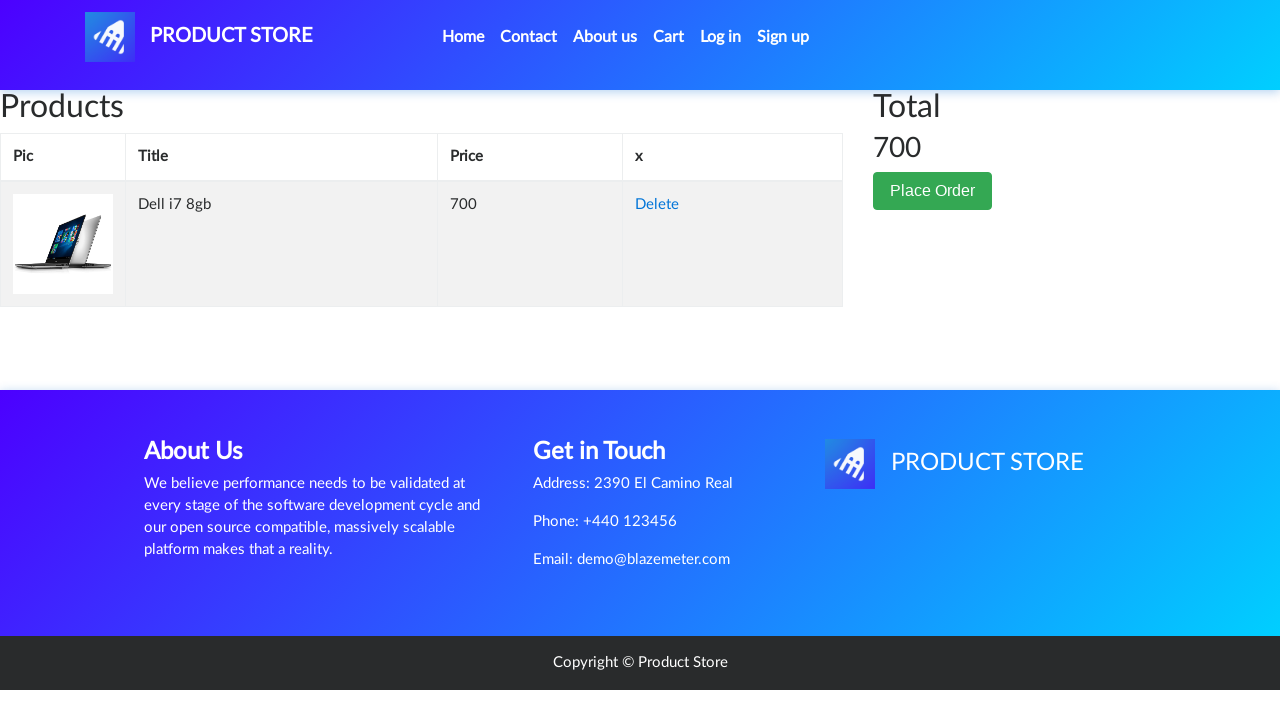

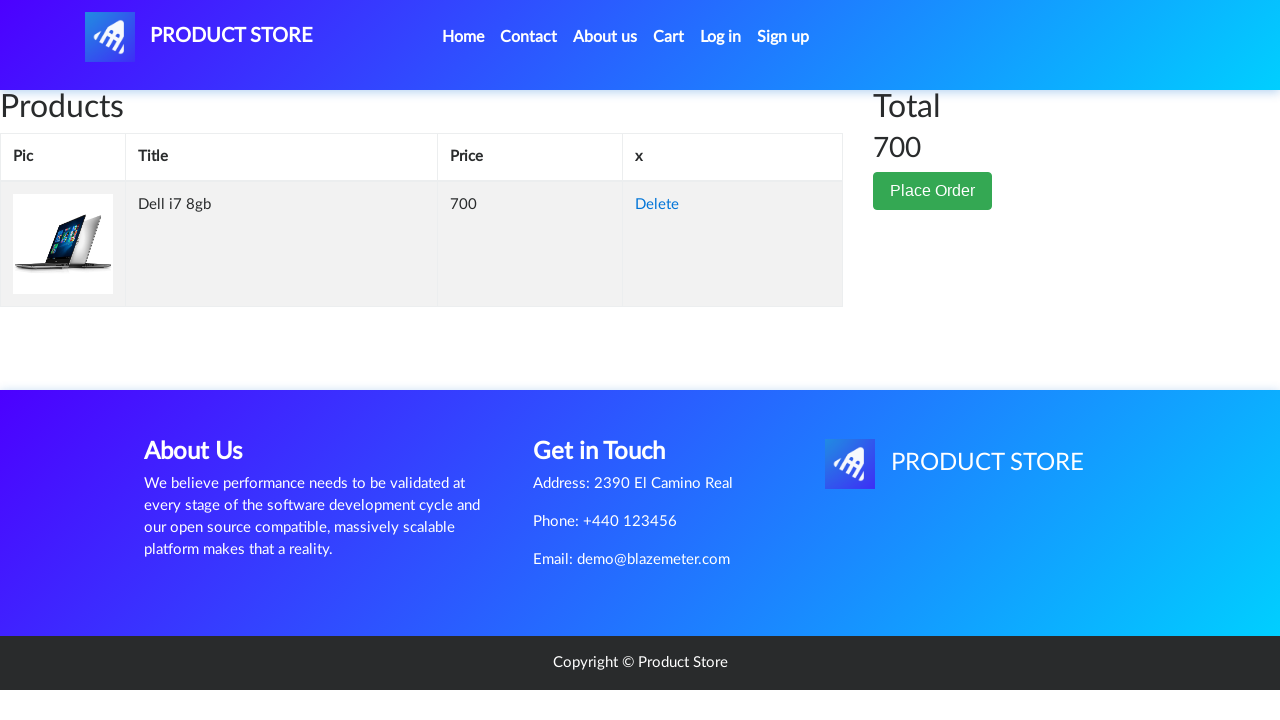